Tests clicking on a product link "Cooking with love" and verifies navigation to the product page

Starting URL: https://keybooks.ro

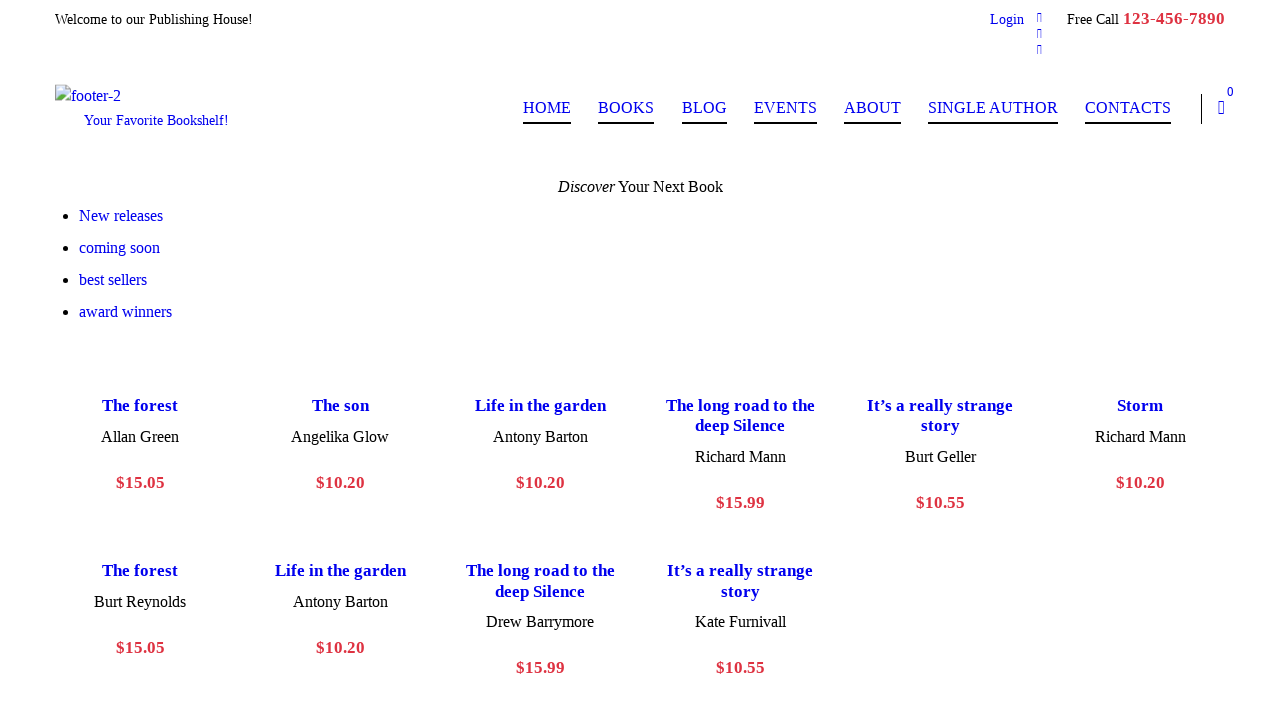

Clicked on 'Cooking with love' product link at (1084, 360) on a:has-text('Cooking with love')
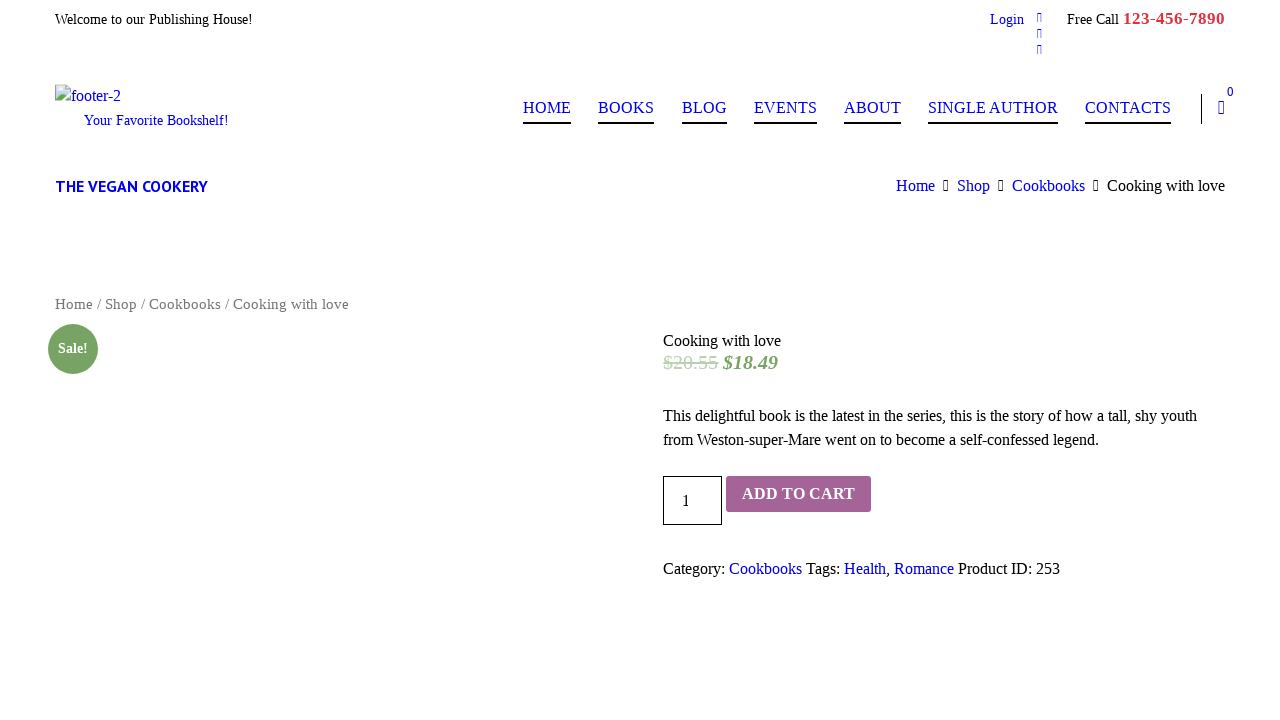

Verified navigation to 'Cooking with love' product page
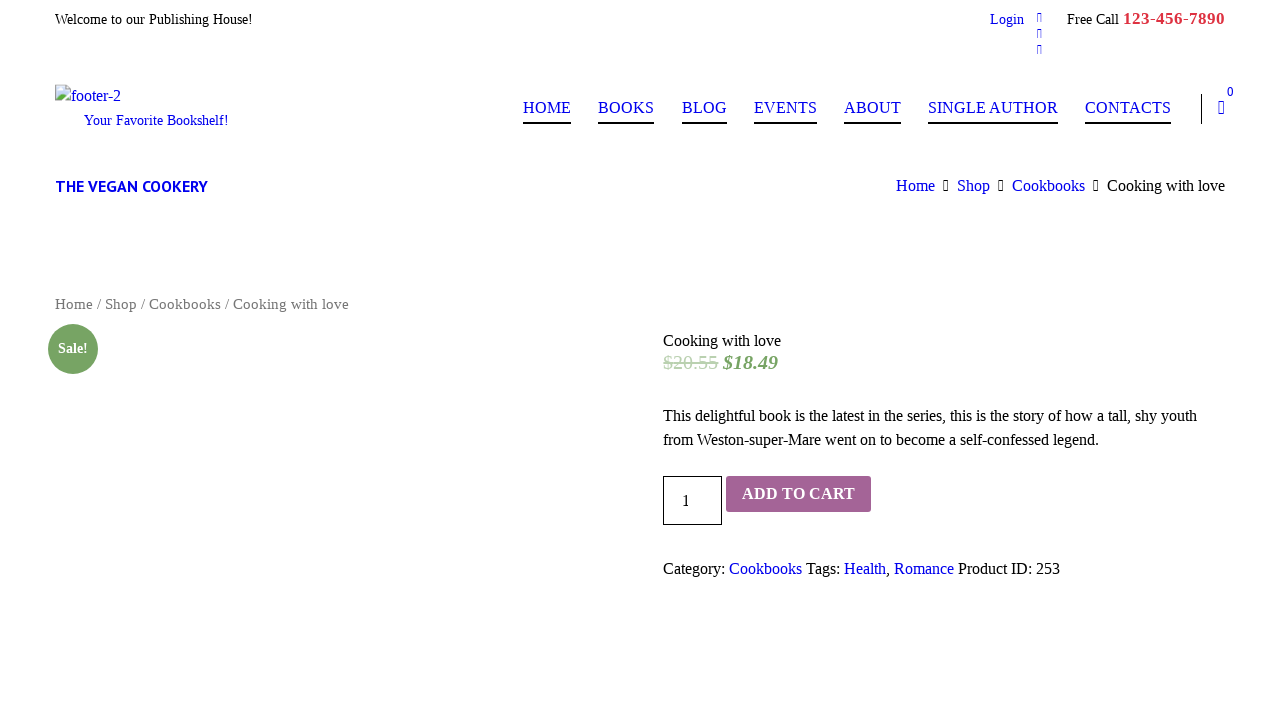

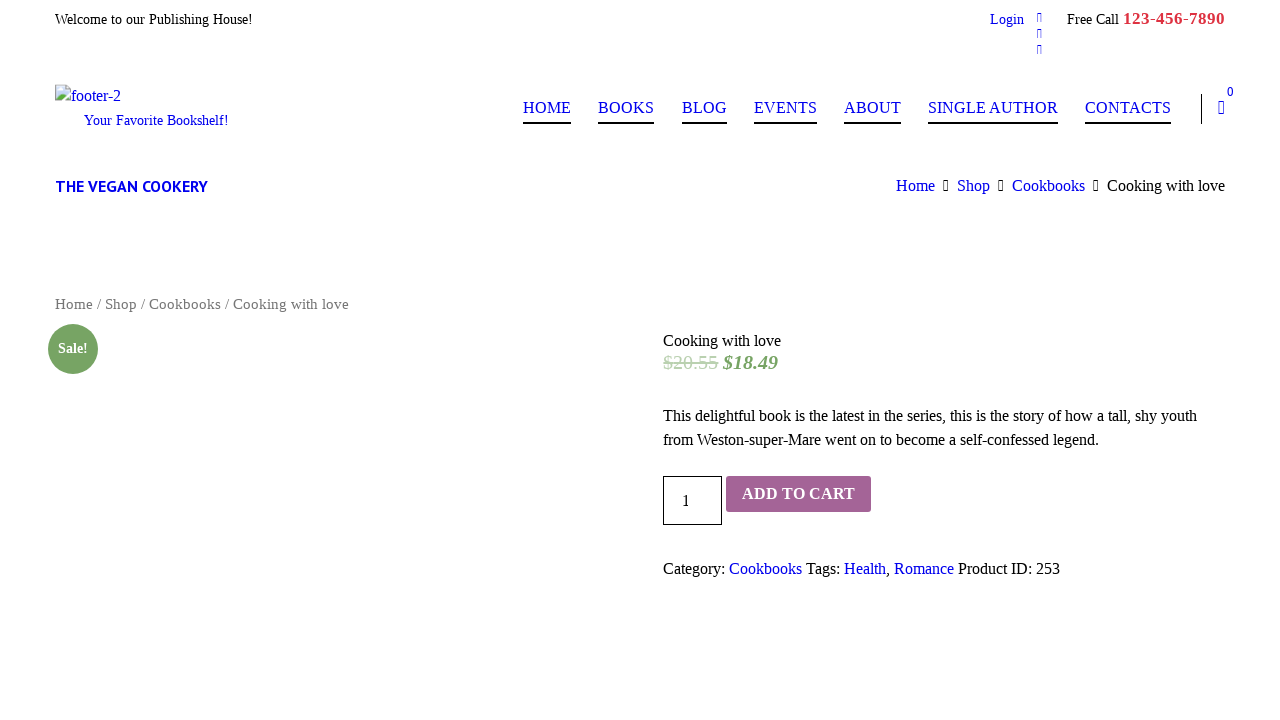